Tests dropdown/select element functionality by clicking on a dropdown and selecting an option by index on a public test page

Starting URL: https://trytestingthis.netlify.app/

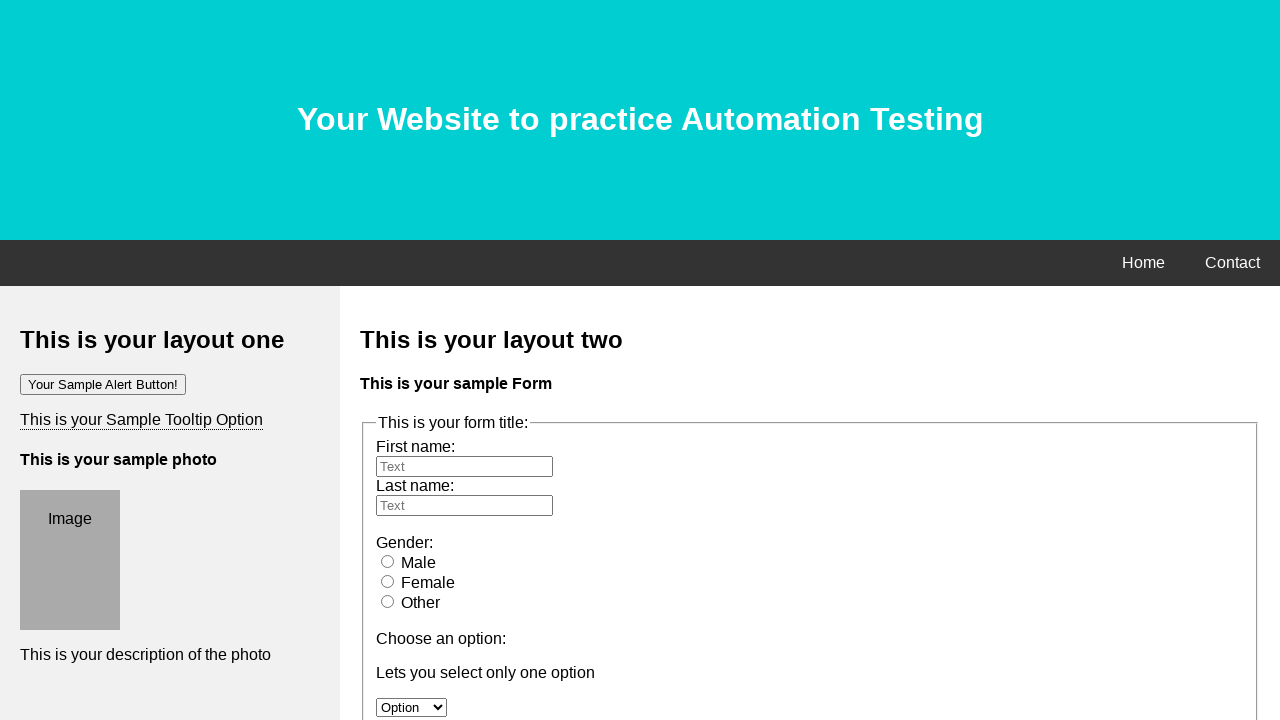

Located dropdown element with id 'option'
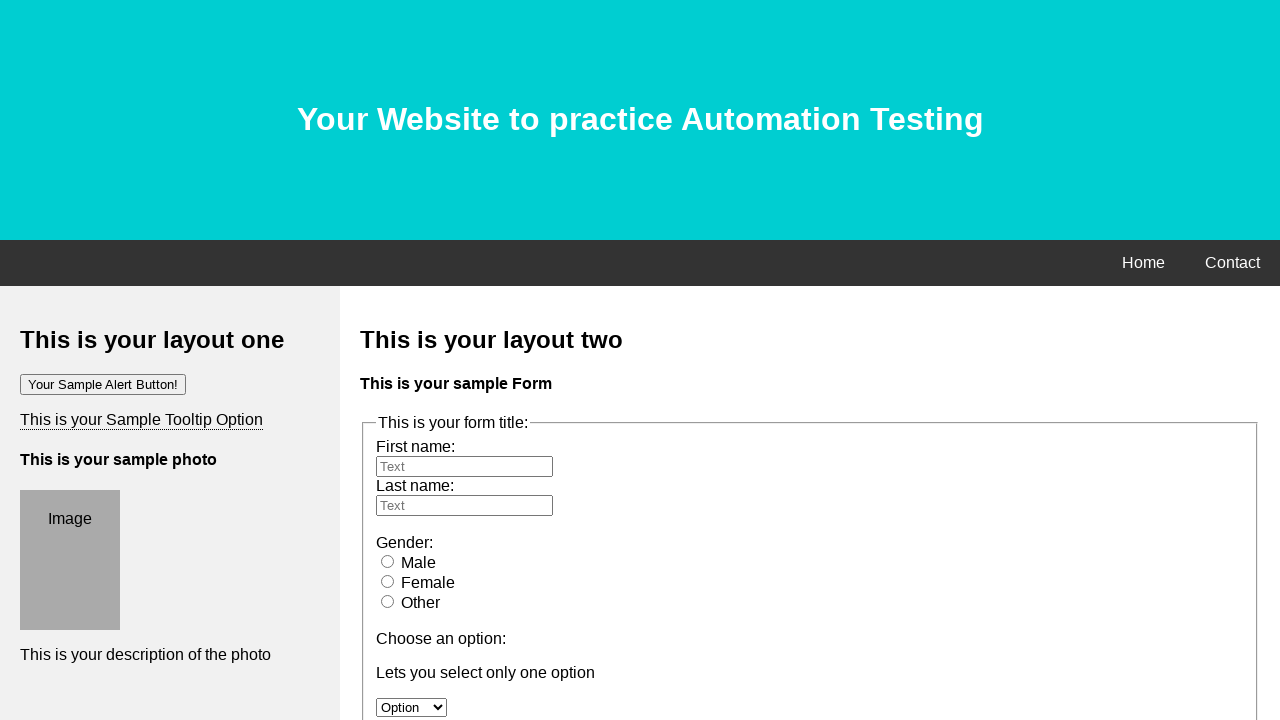

Clicked dropdown to open it at (412, 707) on #option
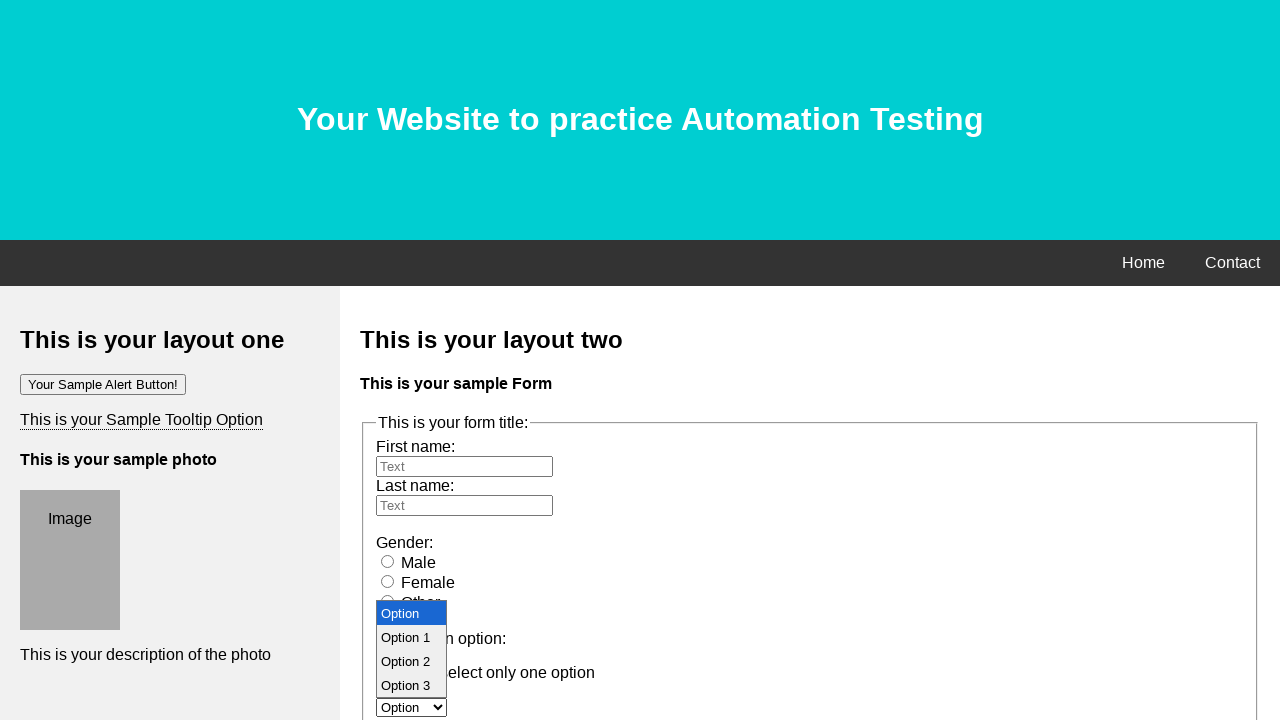

Waited 1000ms for dropdown to become interactive
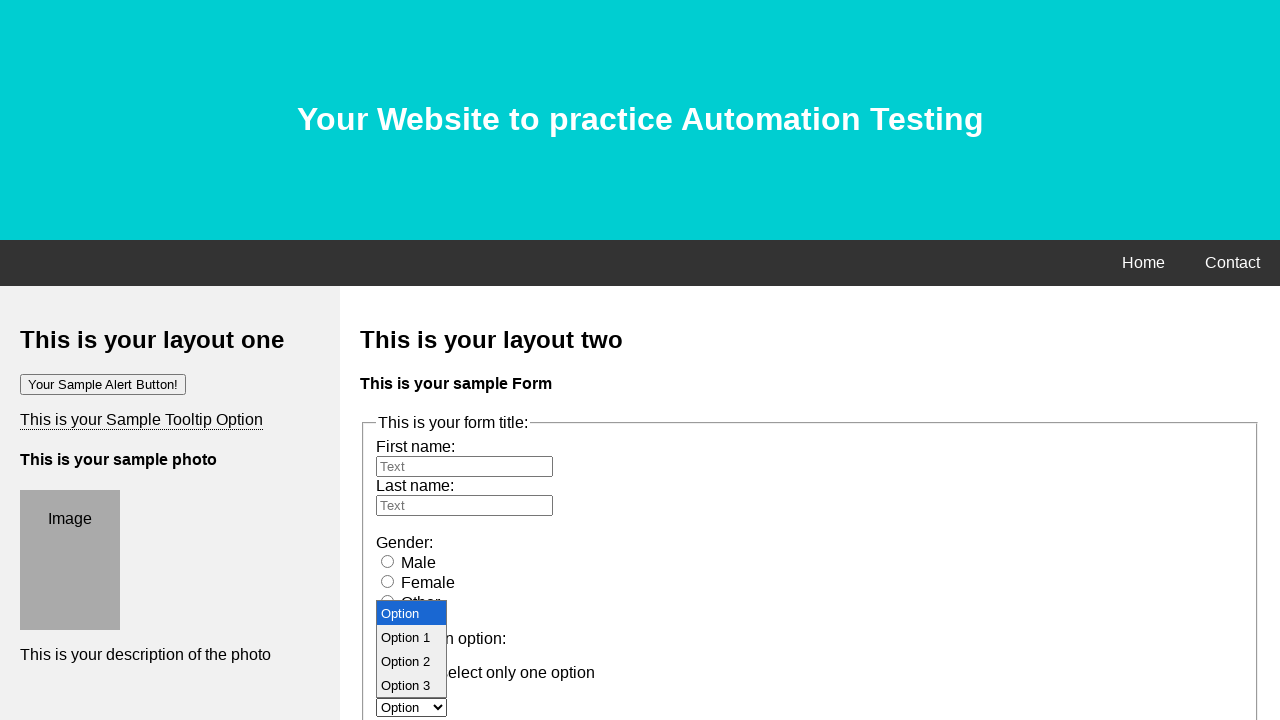

Selected the third option (index 2) from the dropdown on #option
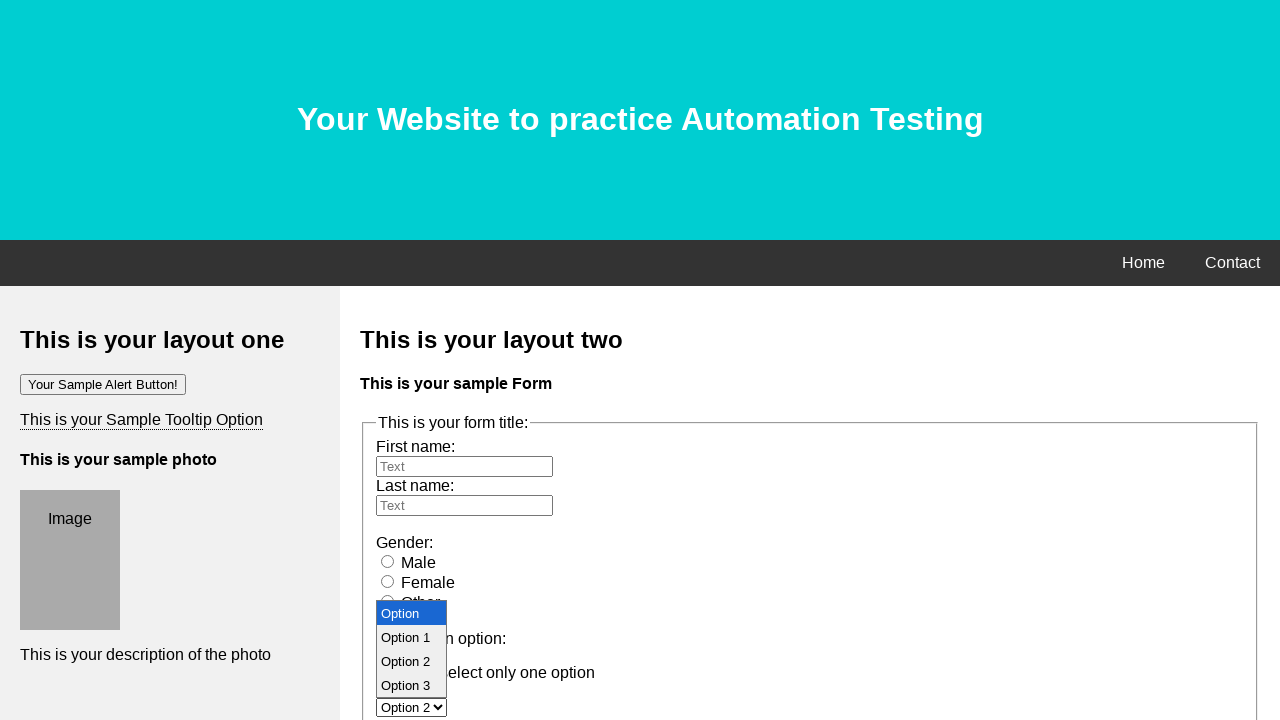

Waited 1000ms to observe the dropdown selection
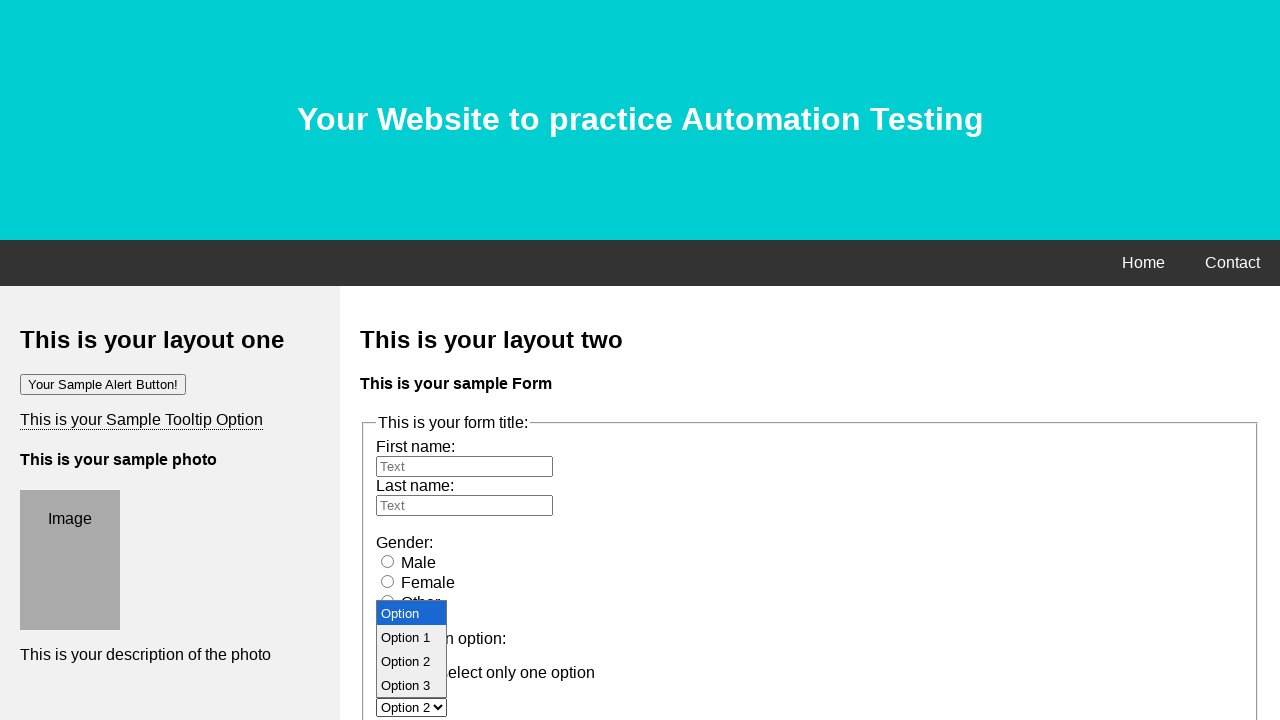

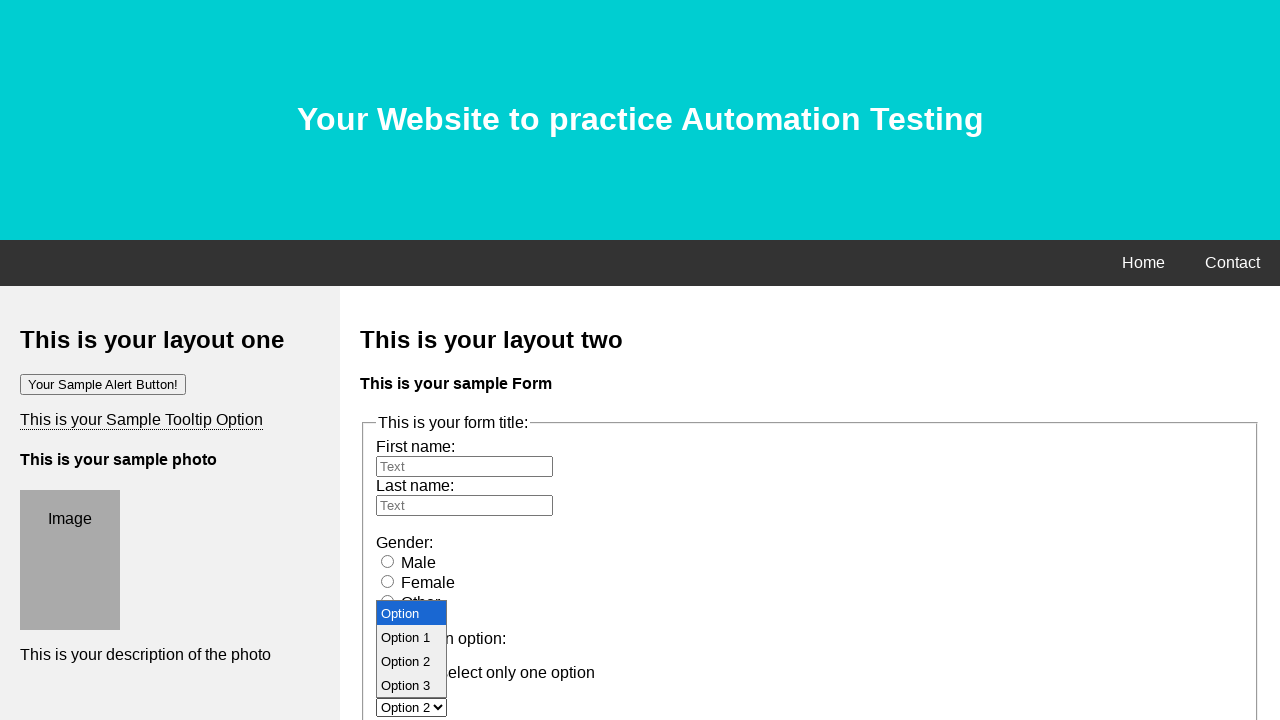